Tests dynamic controls page by toggling checkbox visibility (remove/add) and enabling/disabling an input field, then typing into the input field.

Starting URL: http://the-internet.herokuapp.com/dynamic_controls

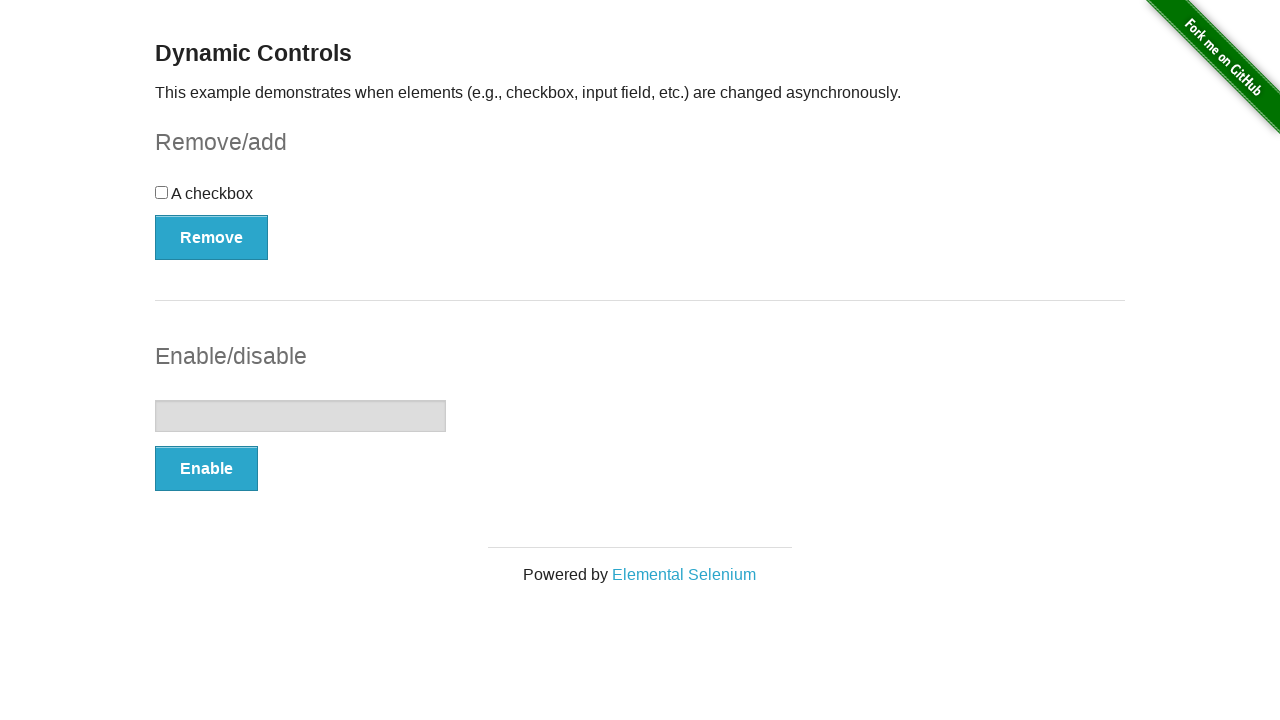

Verified checkbox is present on the page
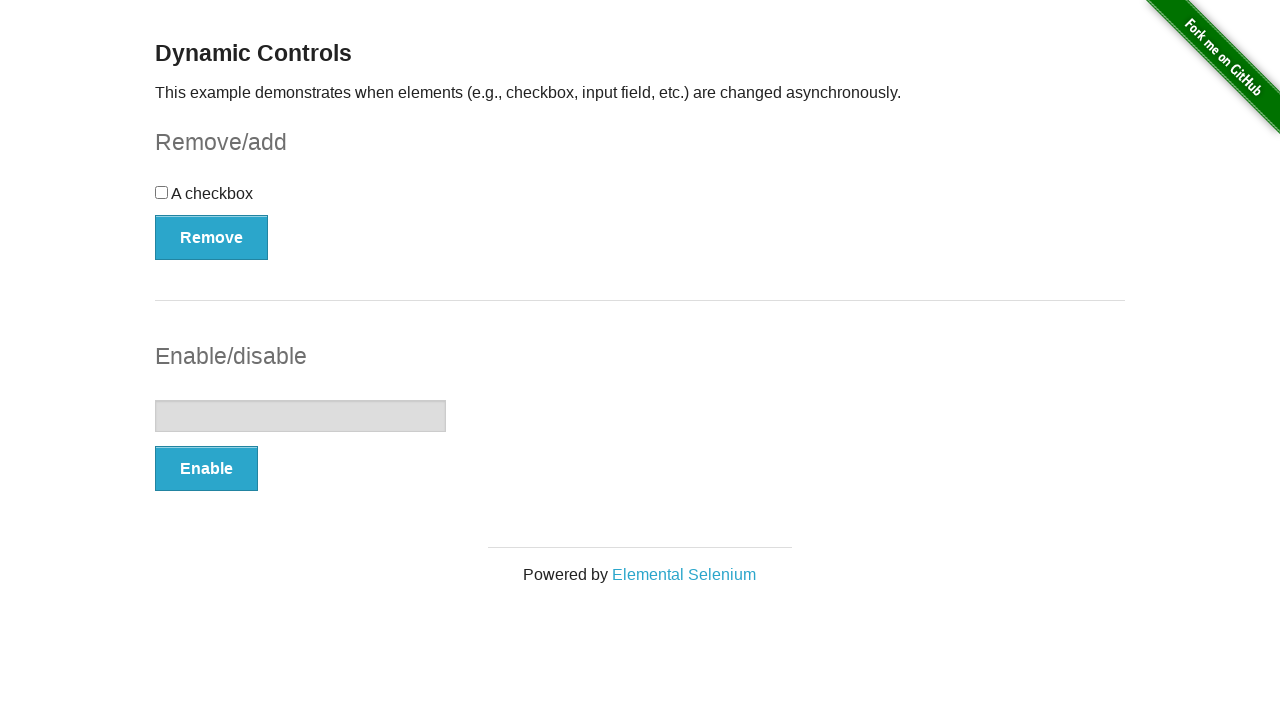

Clicked Remove button to remove checkbox at (212, 237) on xpath=//*[@id="checkbox-example"]/button
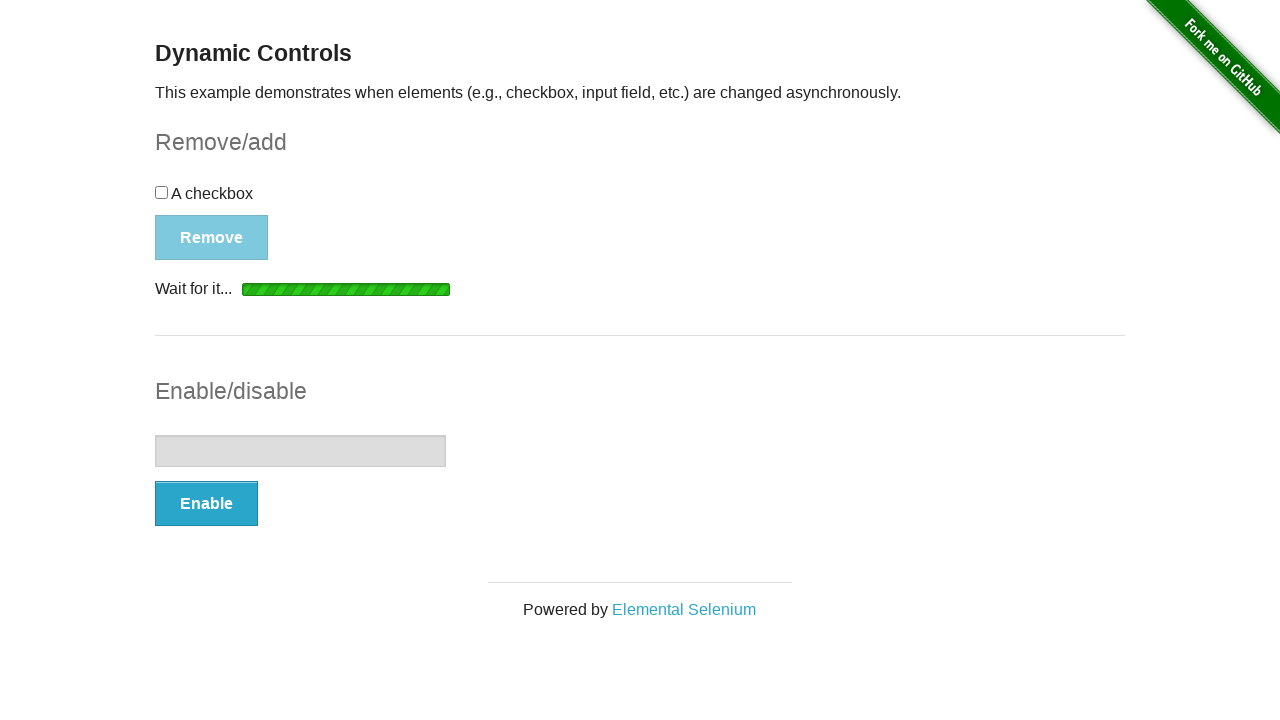

Button changed to 'Add' after checkbox removal
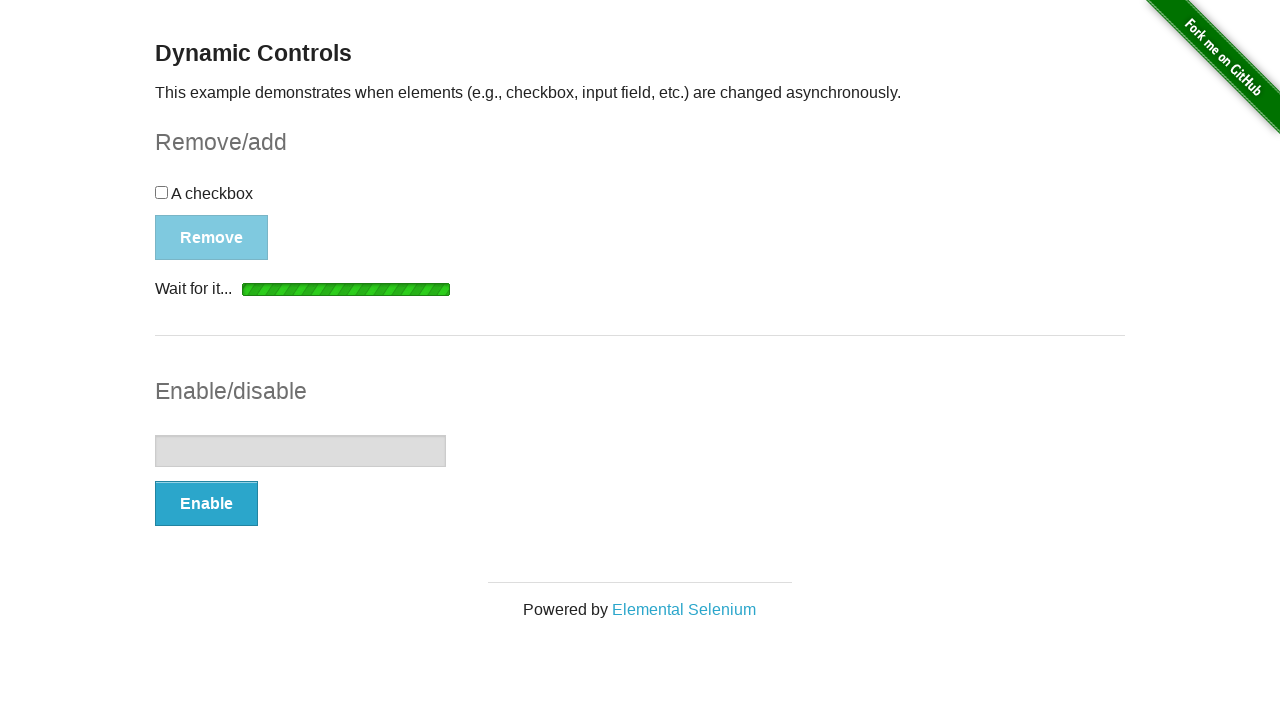

Clicked Add button to restore checkbox at (196, 208) on xpath=//*[@id="checkbox-example"]/button
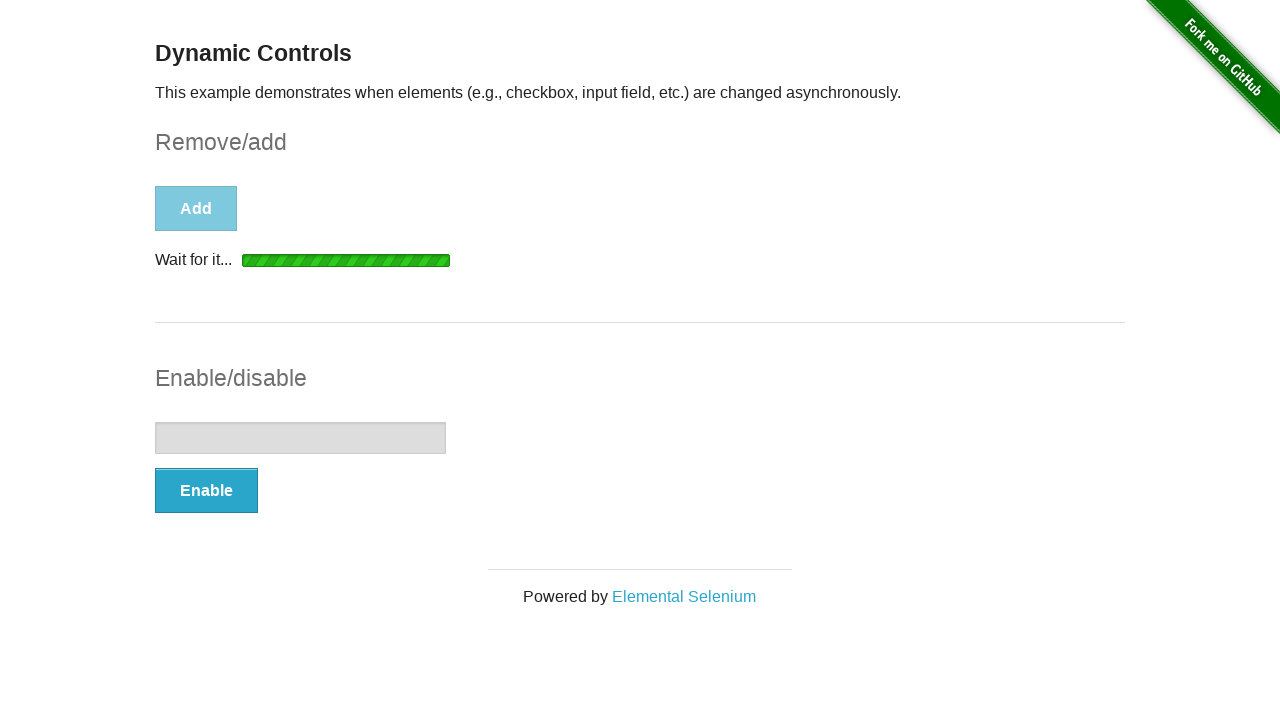

Checkbox successfully reappeared on the page
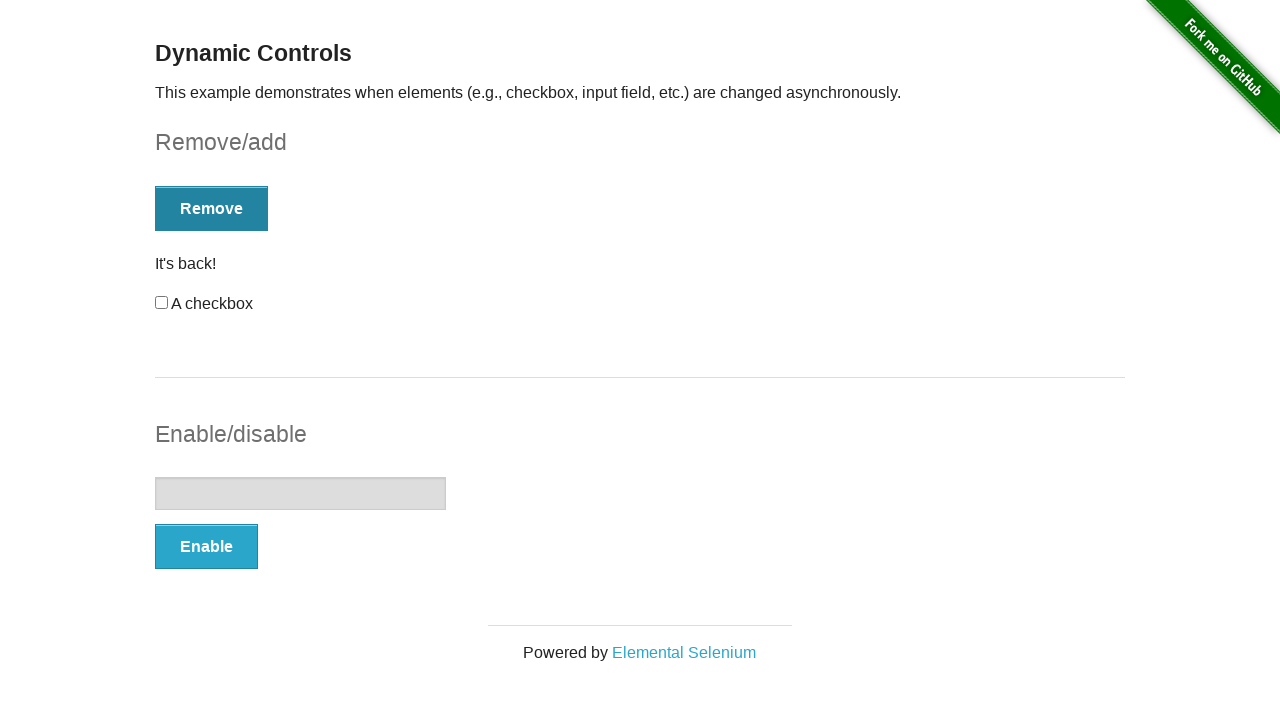

Verified input field is present
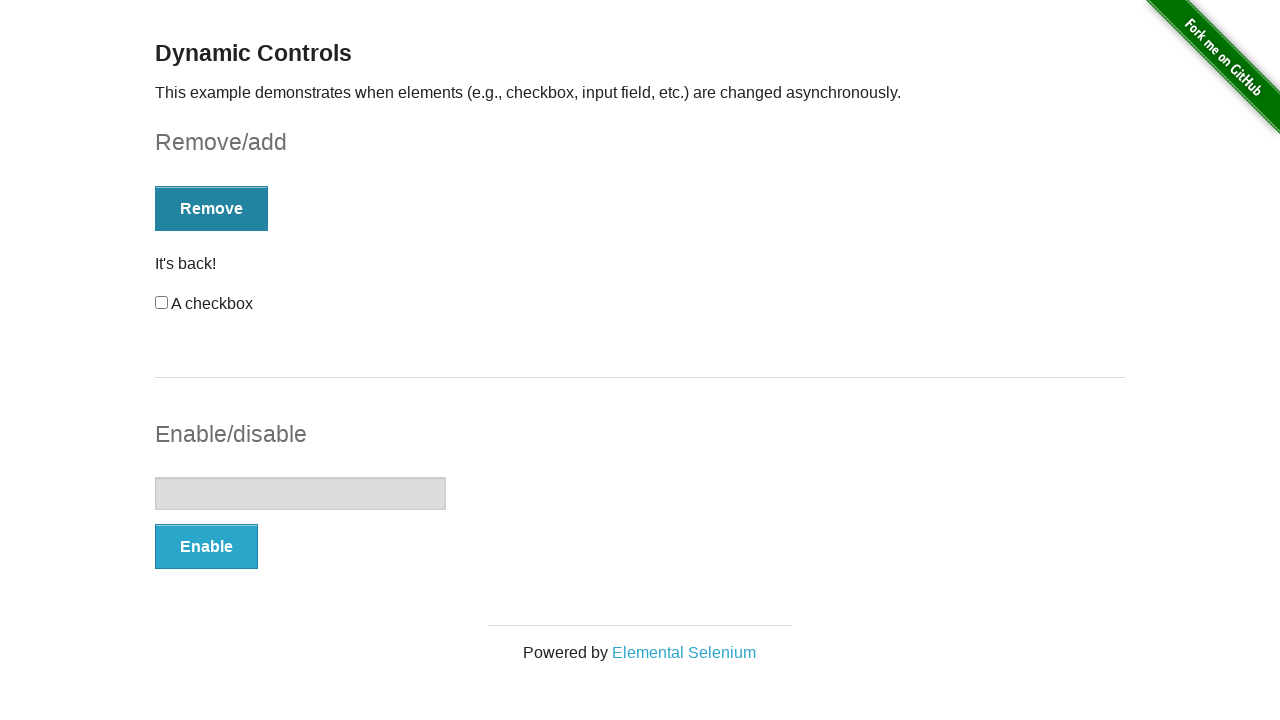

Clicked Enable button to enable input field at (206, 546) on xpath=//*[@id="input-example"]/button
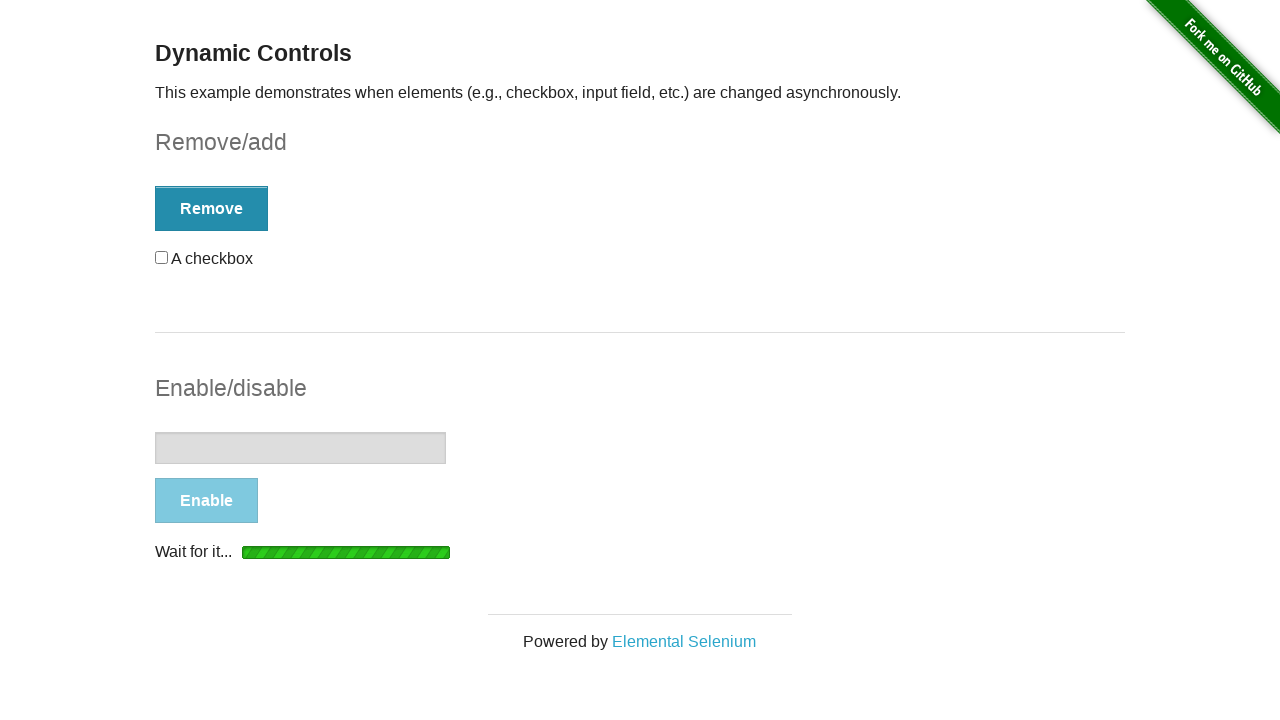

Button changed to 'Disable' after input field enabled
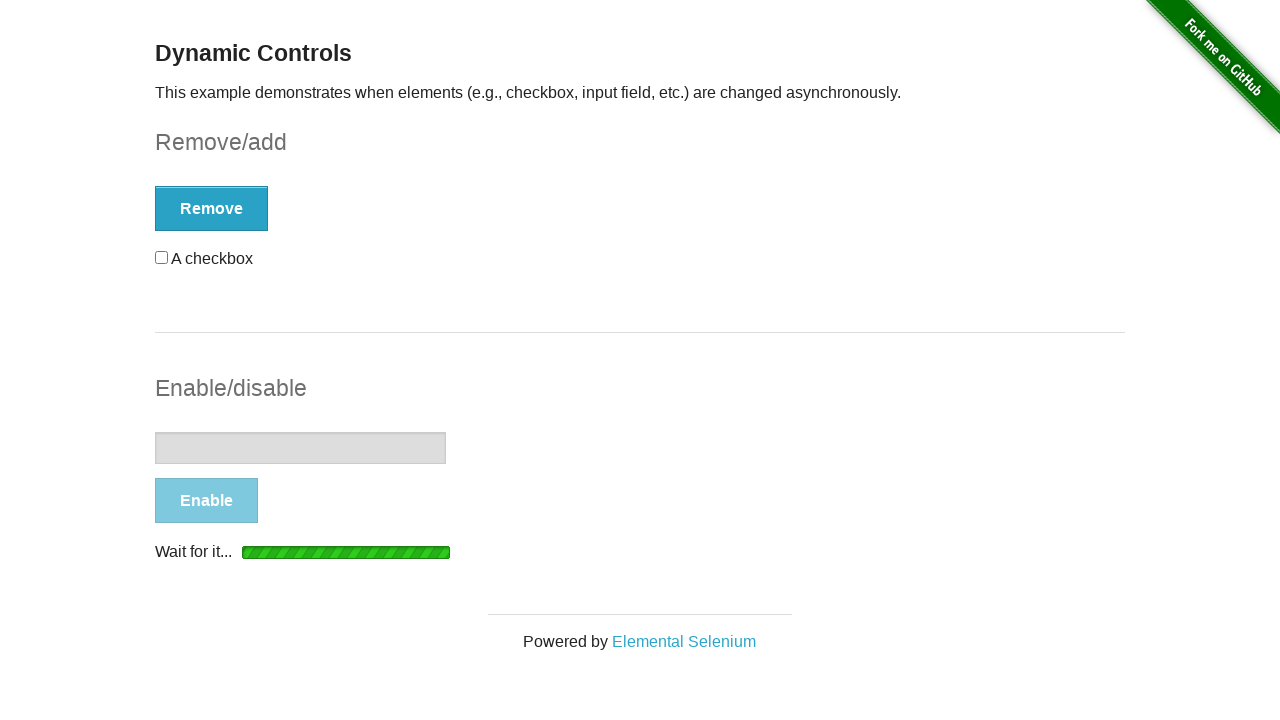

Clicked Disable button to disable input field at (208, 501) on xpath=//*[@id="input-example"]/button
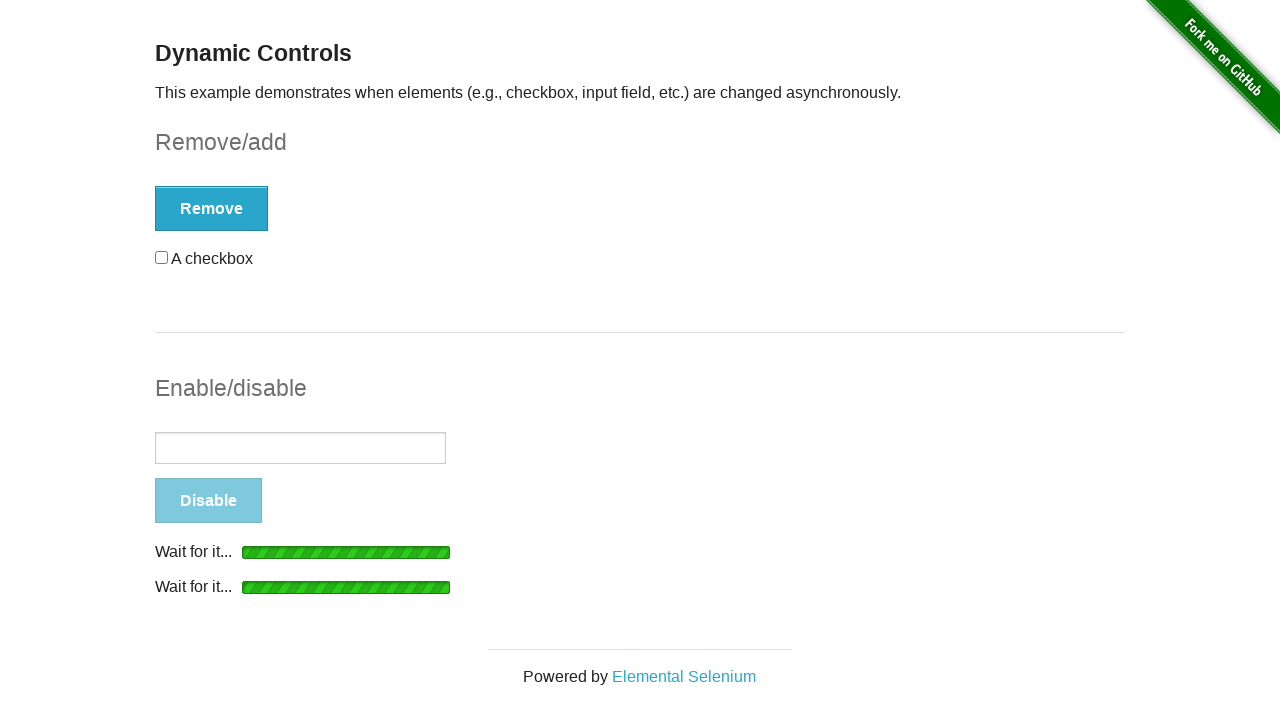

Verified input field is available
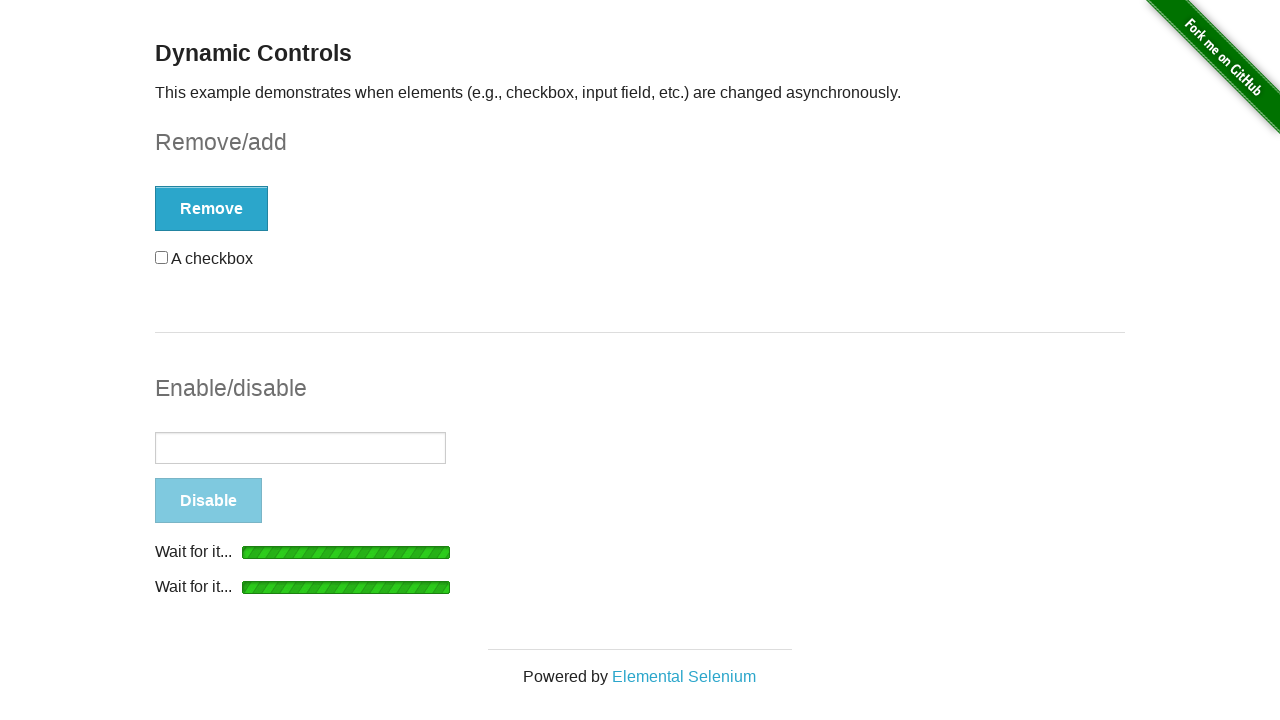

Typed 'test' into the input field on //*[@id="input-example"]/input
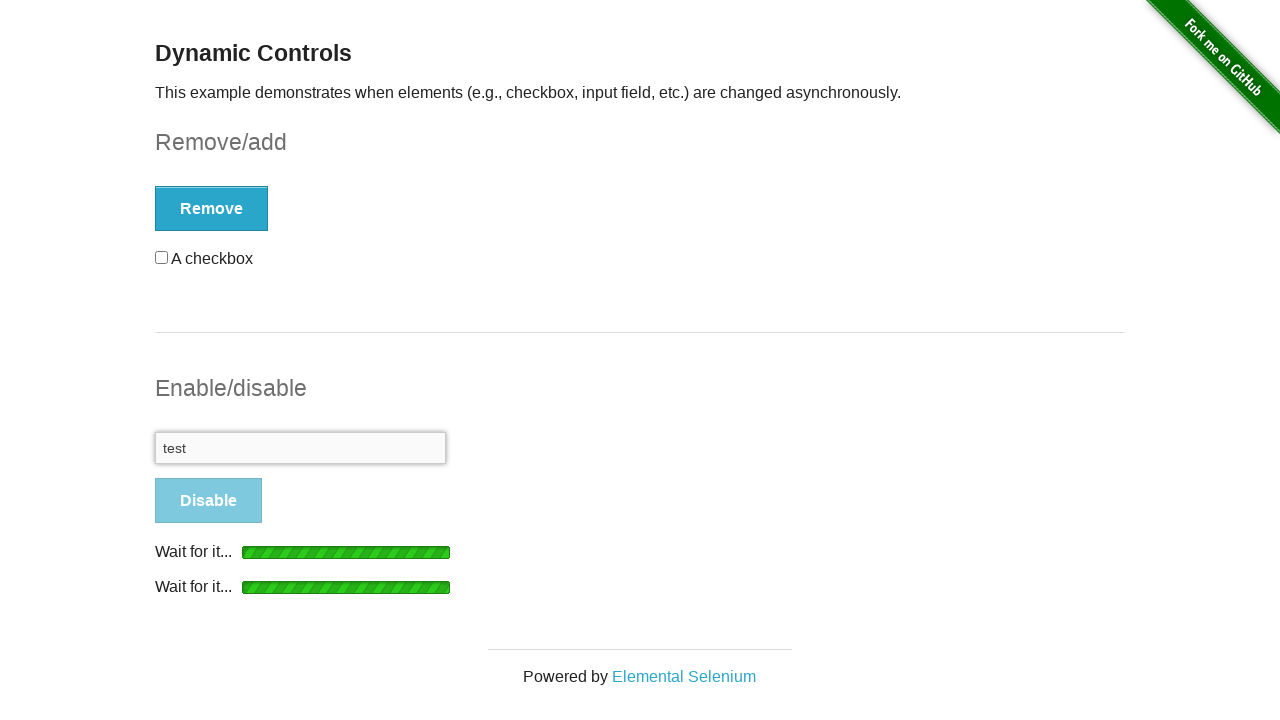

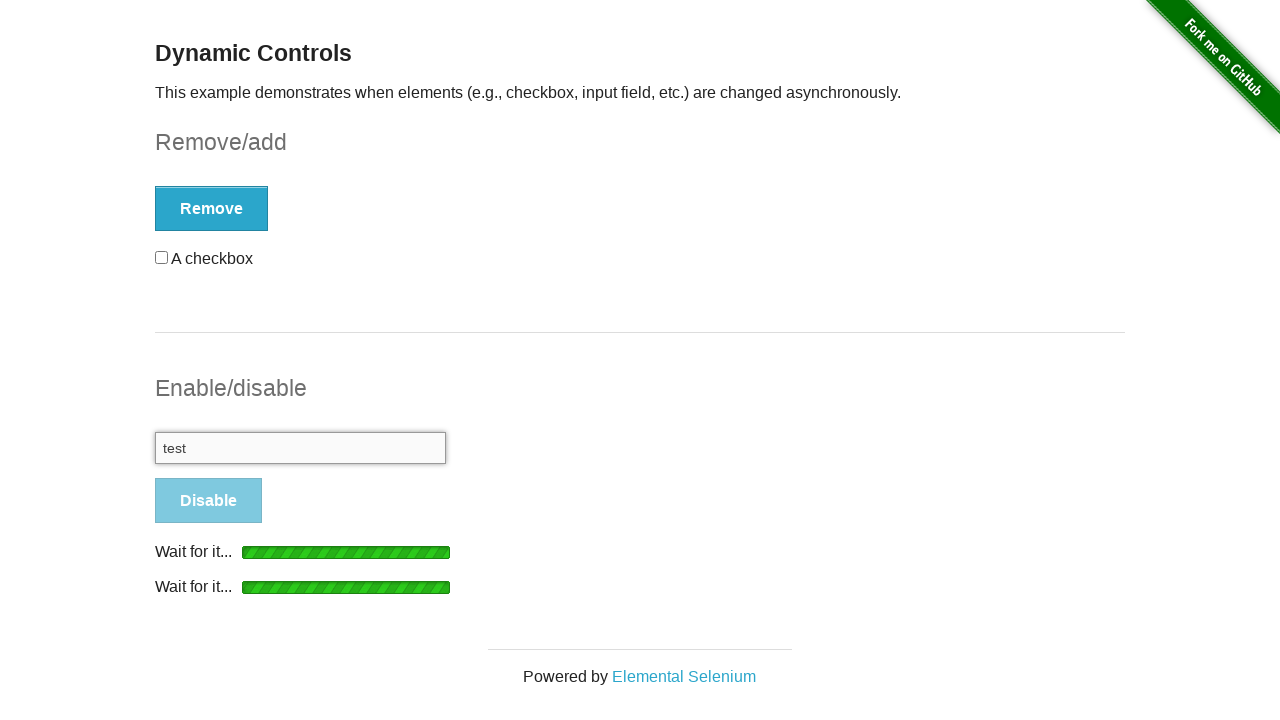